Tests the Python.org search functionality by searching for "pycon" and verifying that results are found

Starting URL: http://www.python.org

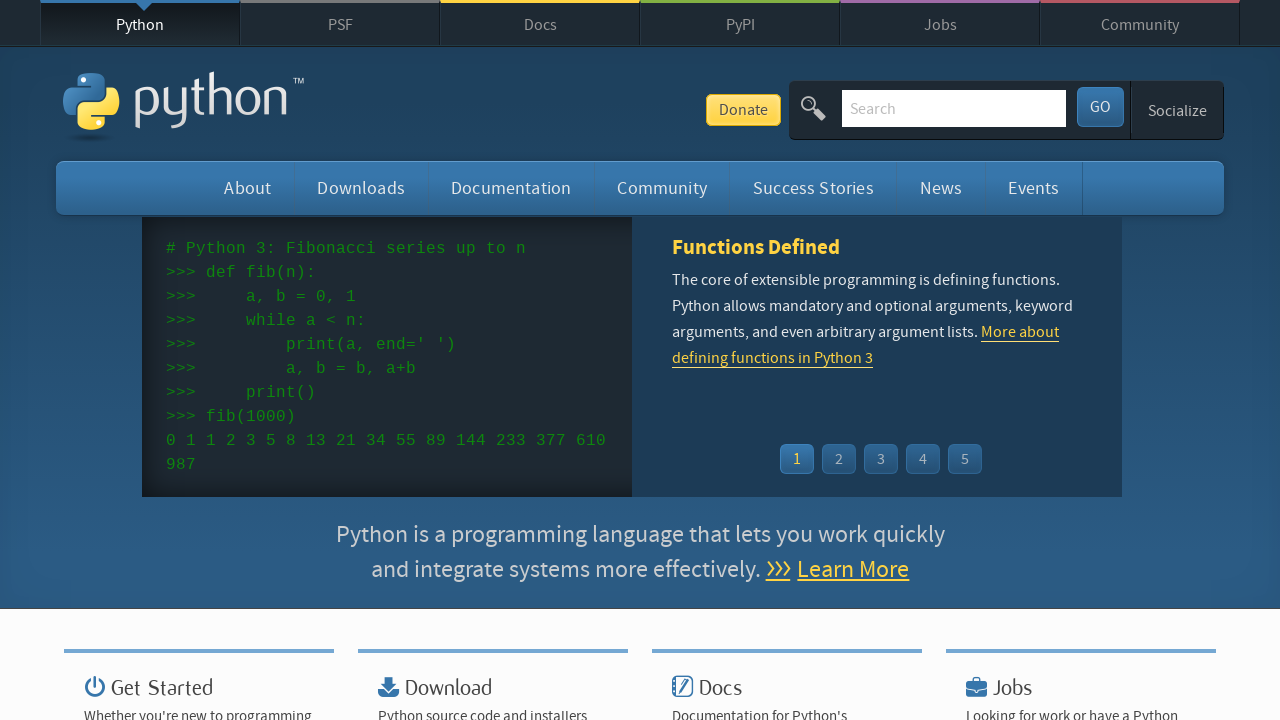

Verified page title contains 'Python'
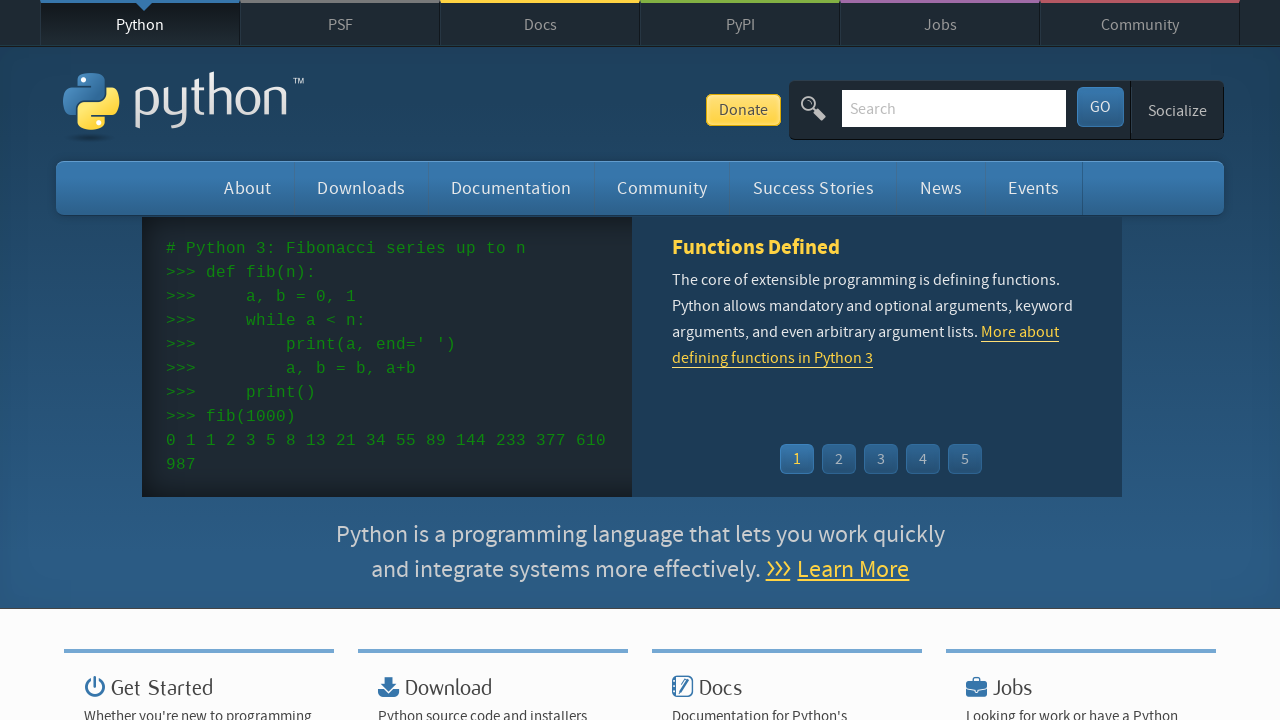

Filled search box with 'pycon' on input[name='q']
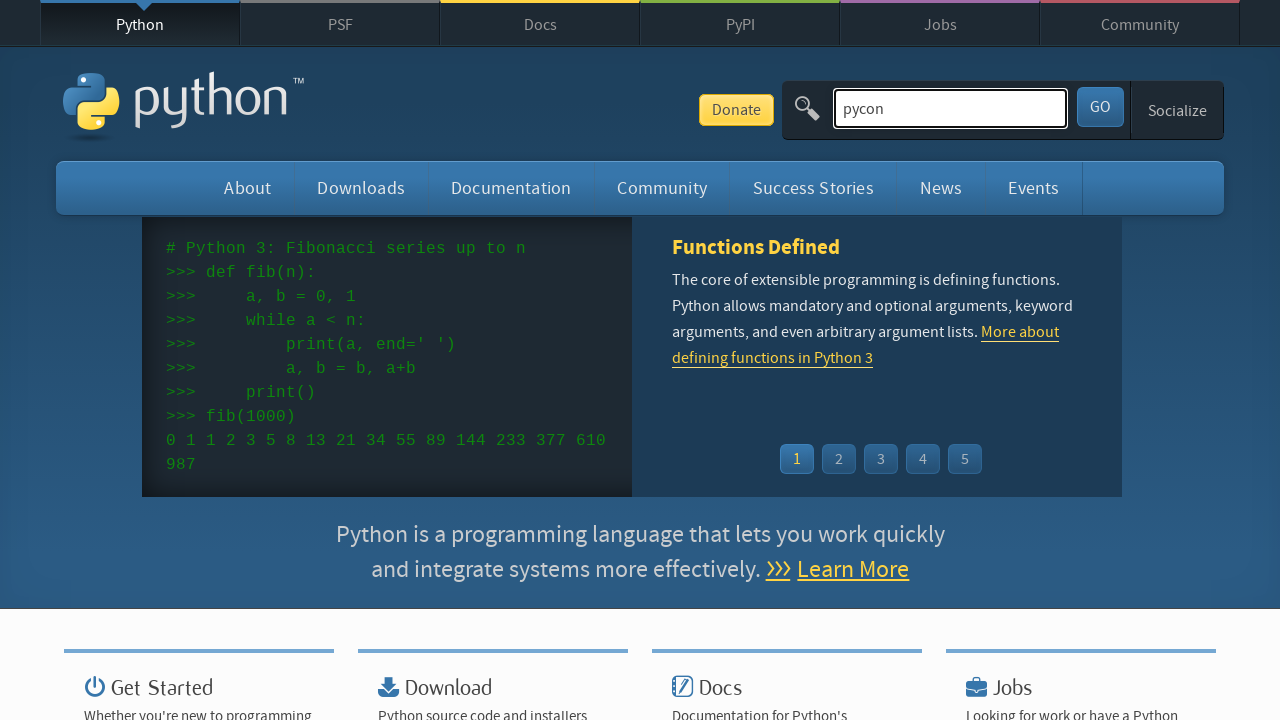

Pressed Enter to submit search for 'pycon' on input[name='q']
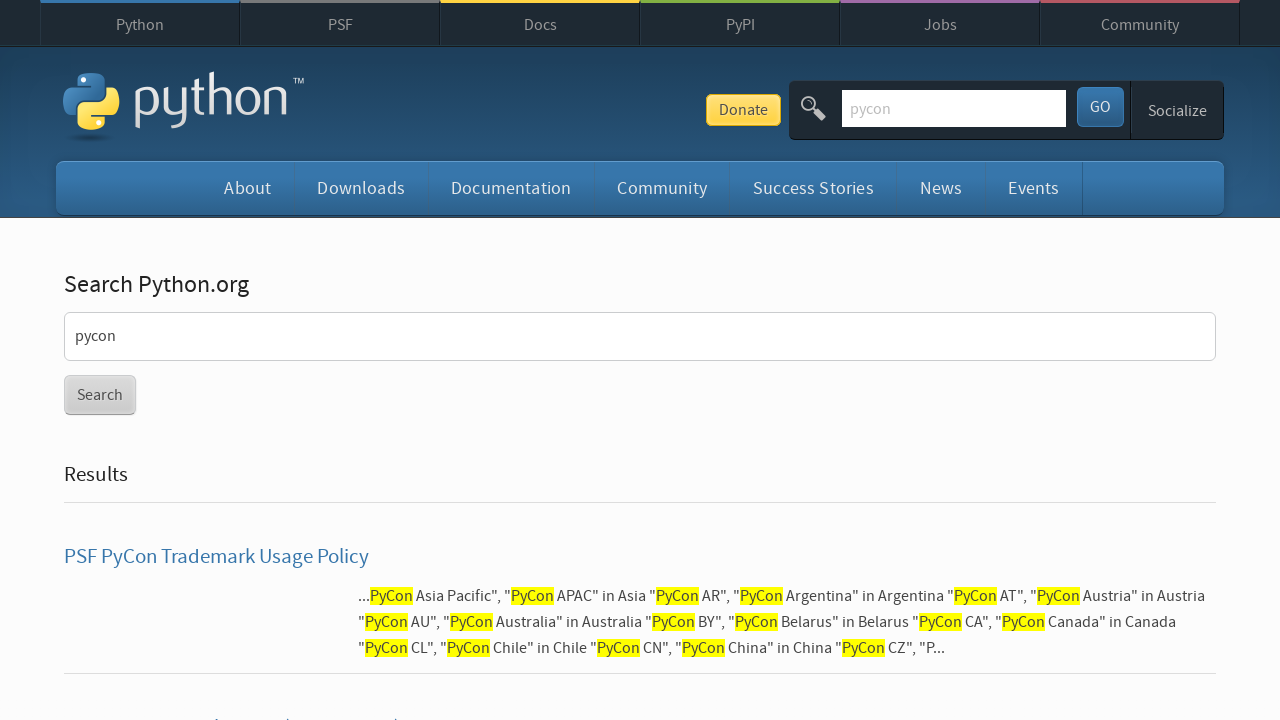

Waited for page to reach networkidle state
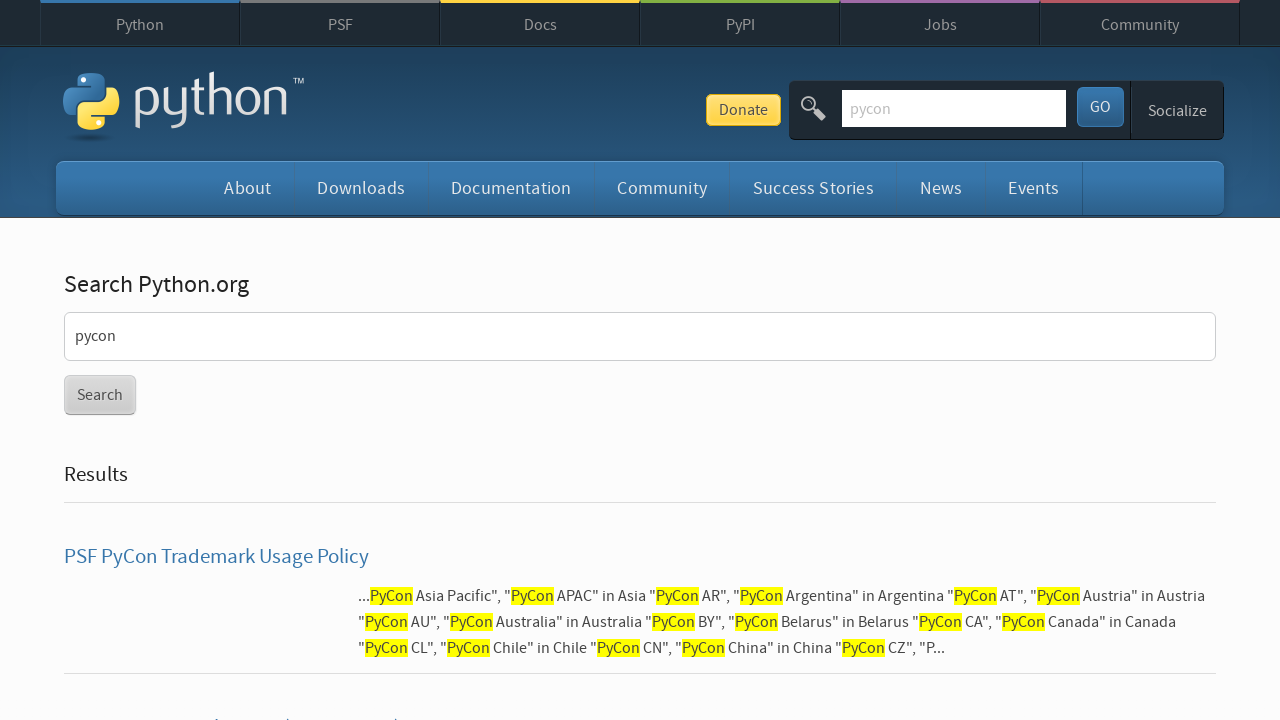

Verified search results were found (no 'No results found' message)
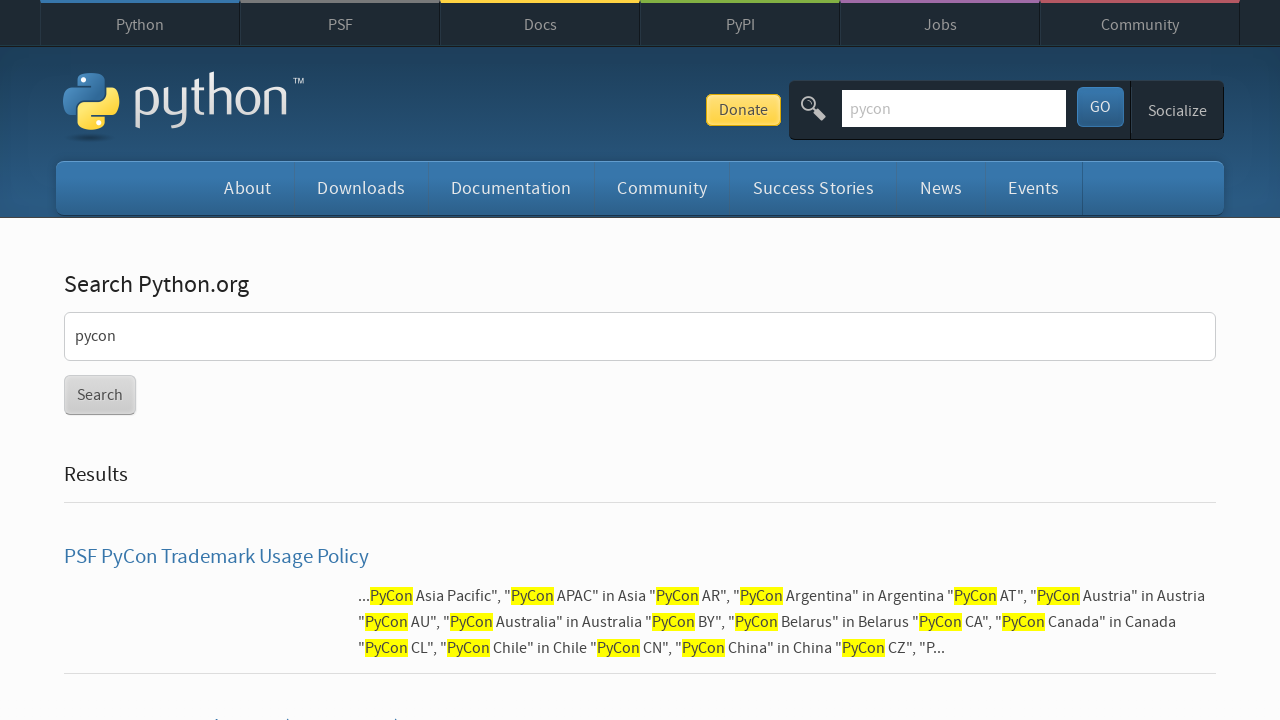

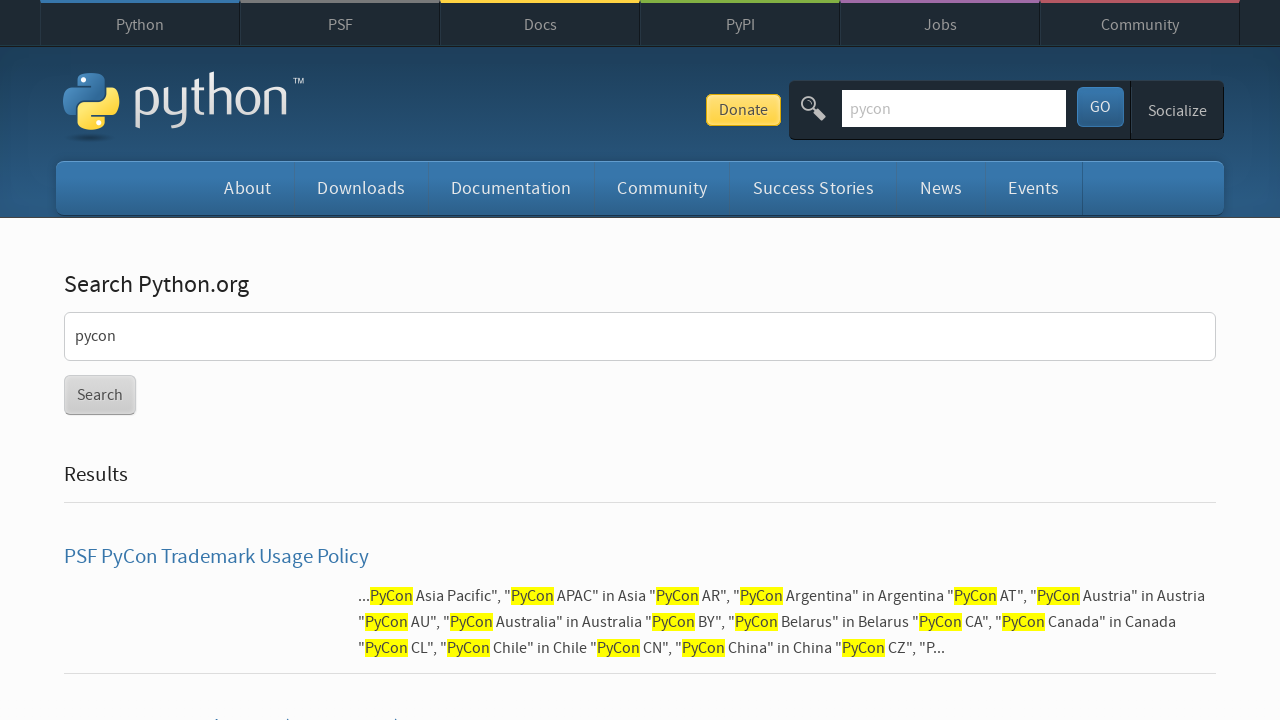